Tests that new todo items are appended to the bottom of the list and the count is displayed correctly

Starting URL: https://demo.playwright.dev/todomvc

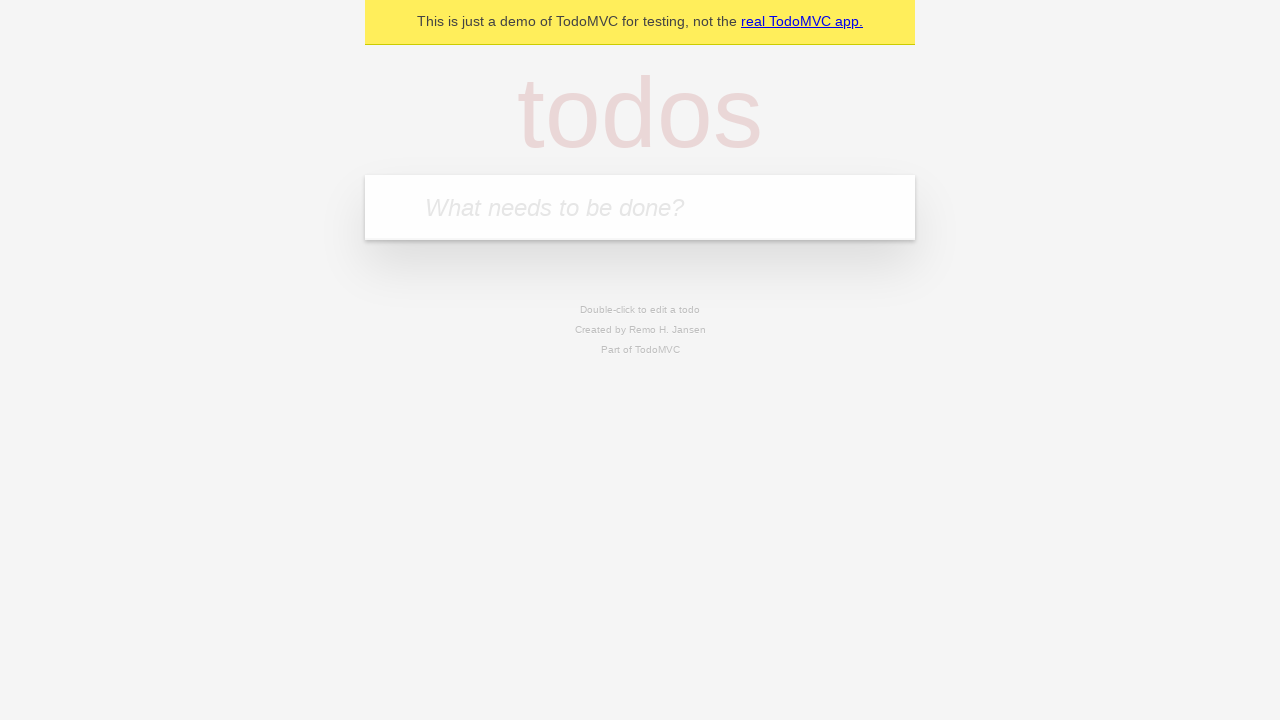

Navigated to TodoMVC demo page
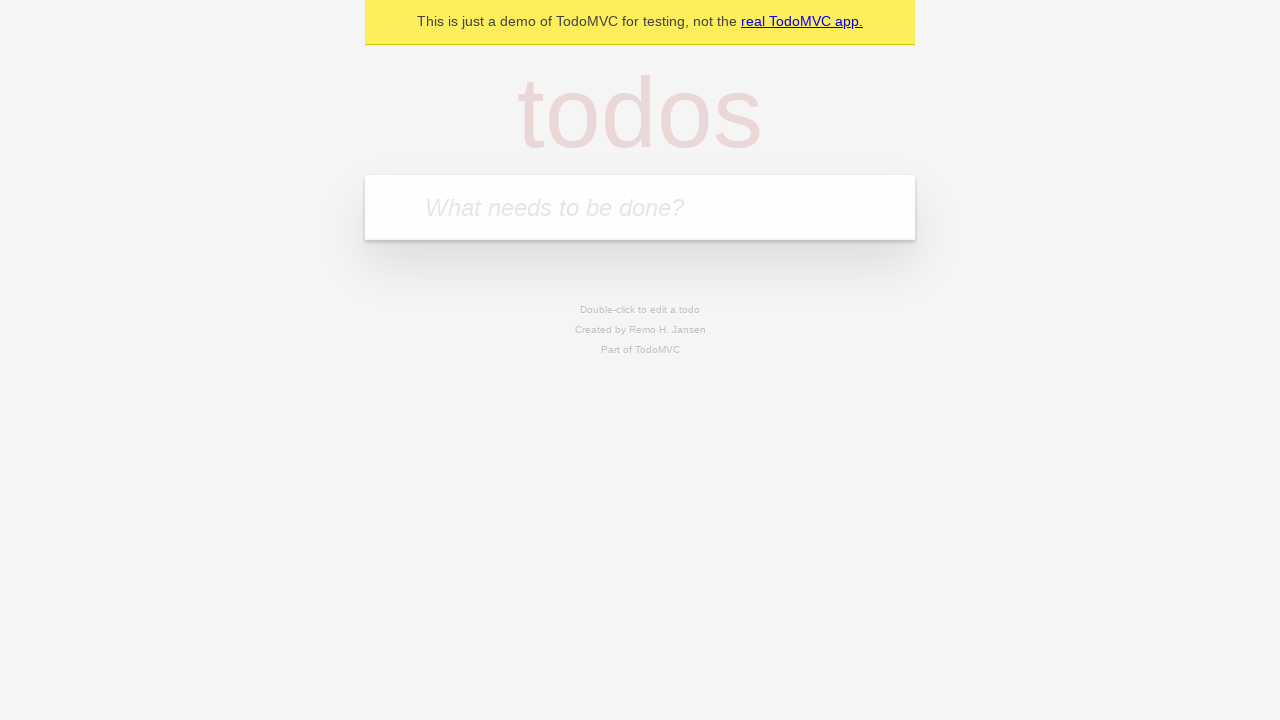

Located the new todo input field
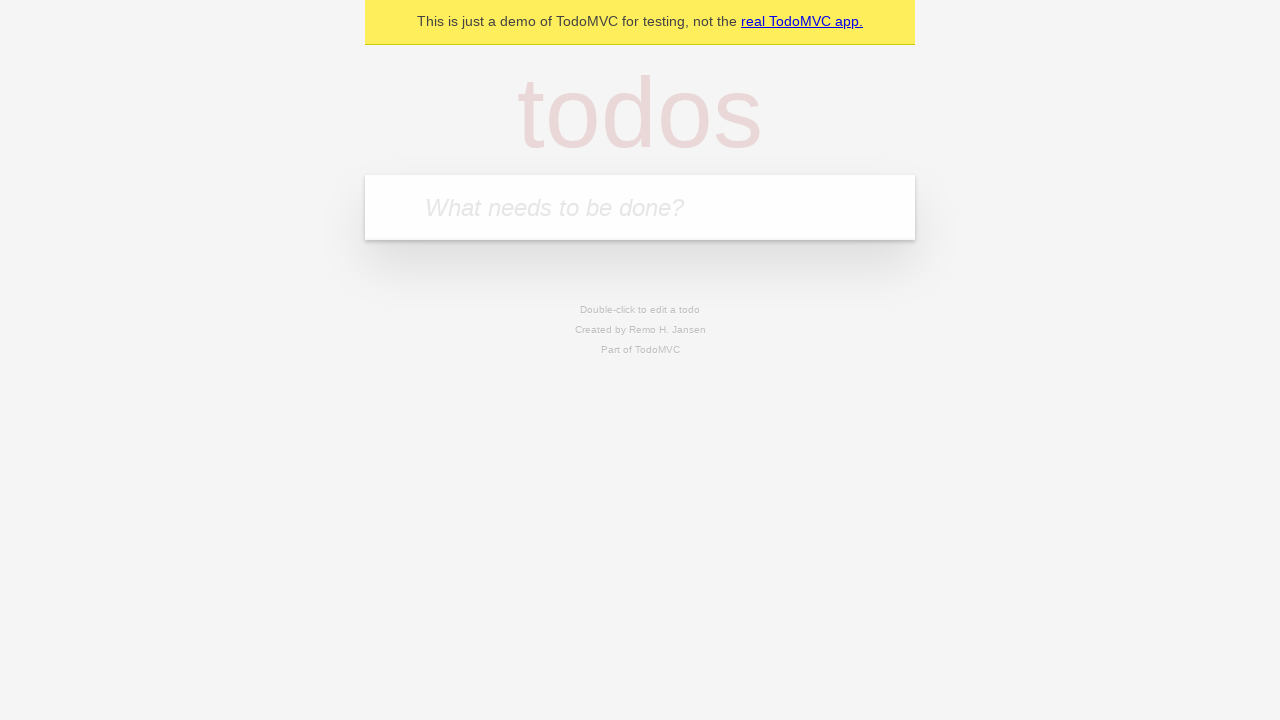

Filled todo input with 'buy some cheese' on internal:attr=[placeholder="What needs to be done?"i]
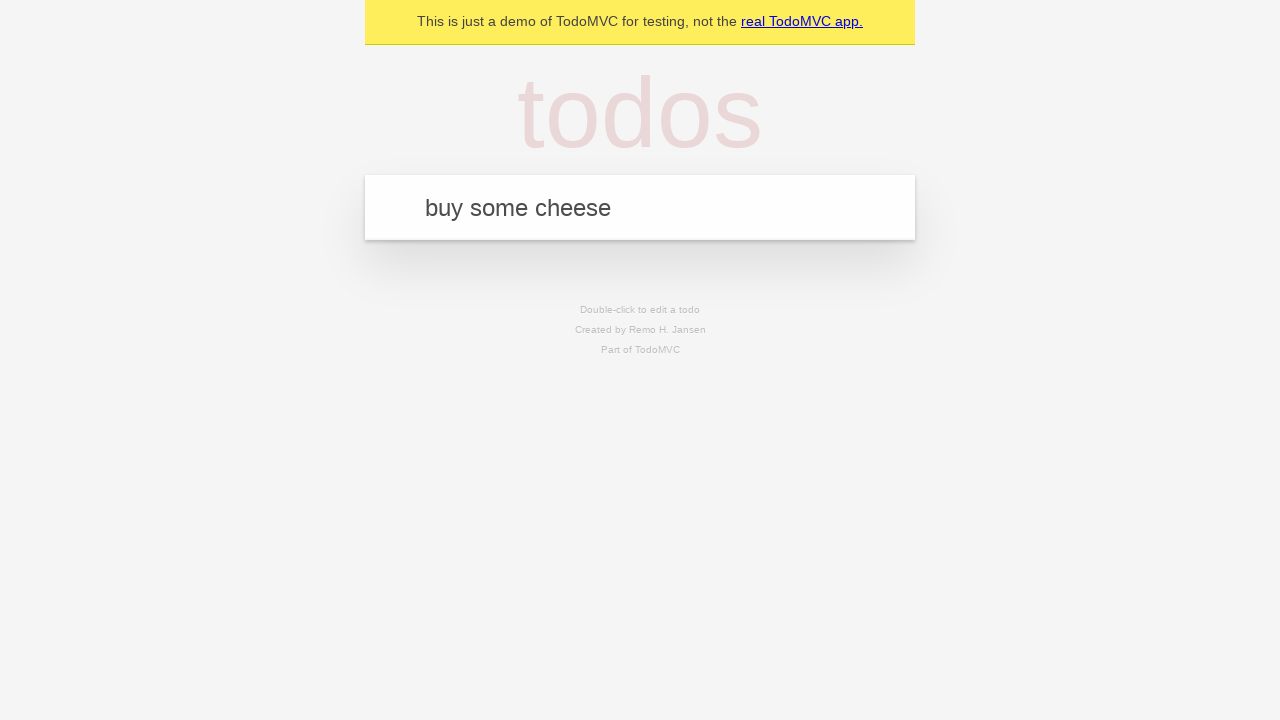

Pressed Enter to add todo item 'buy some cheese' on internal:attr=[placeholder="What needs to be done?"i]
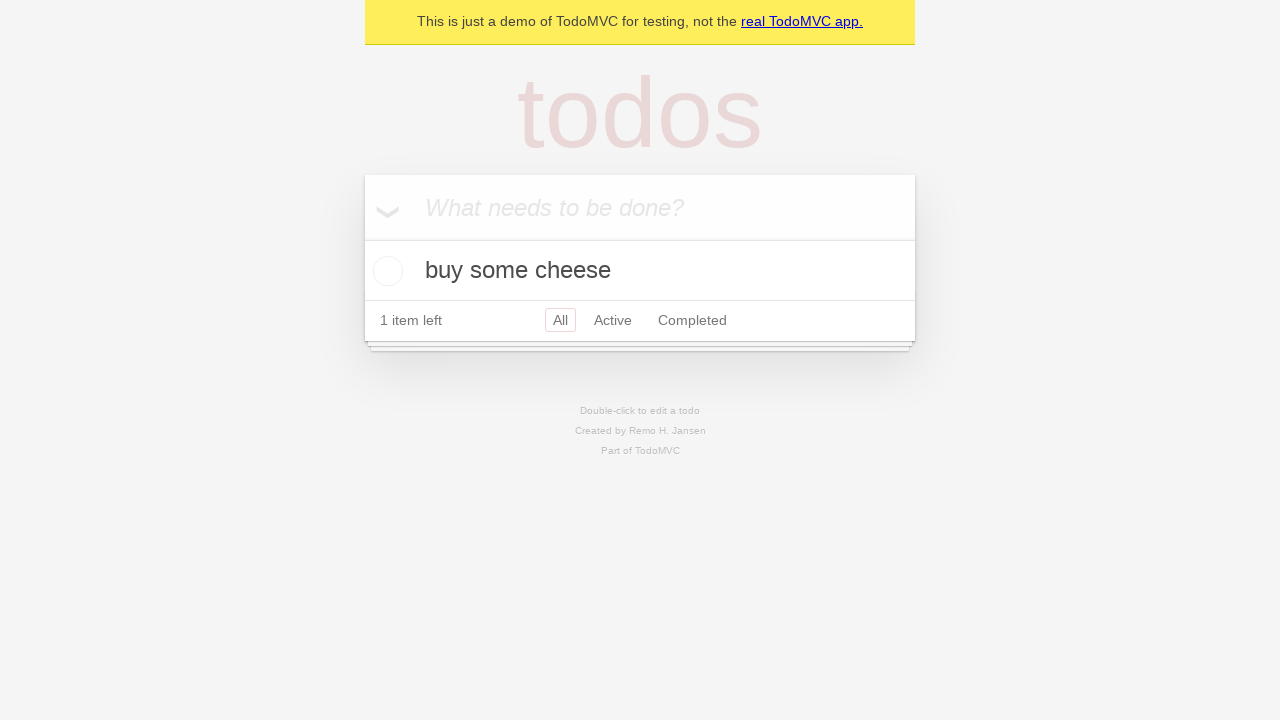

Filled todo input with 'feed the cat' on internal:attr=[placeholder="What needs to be done?"i]
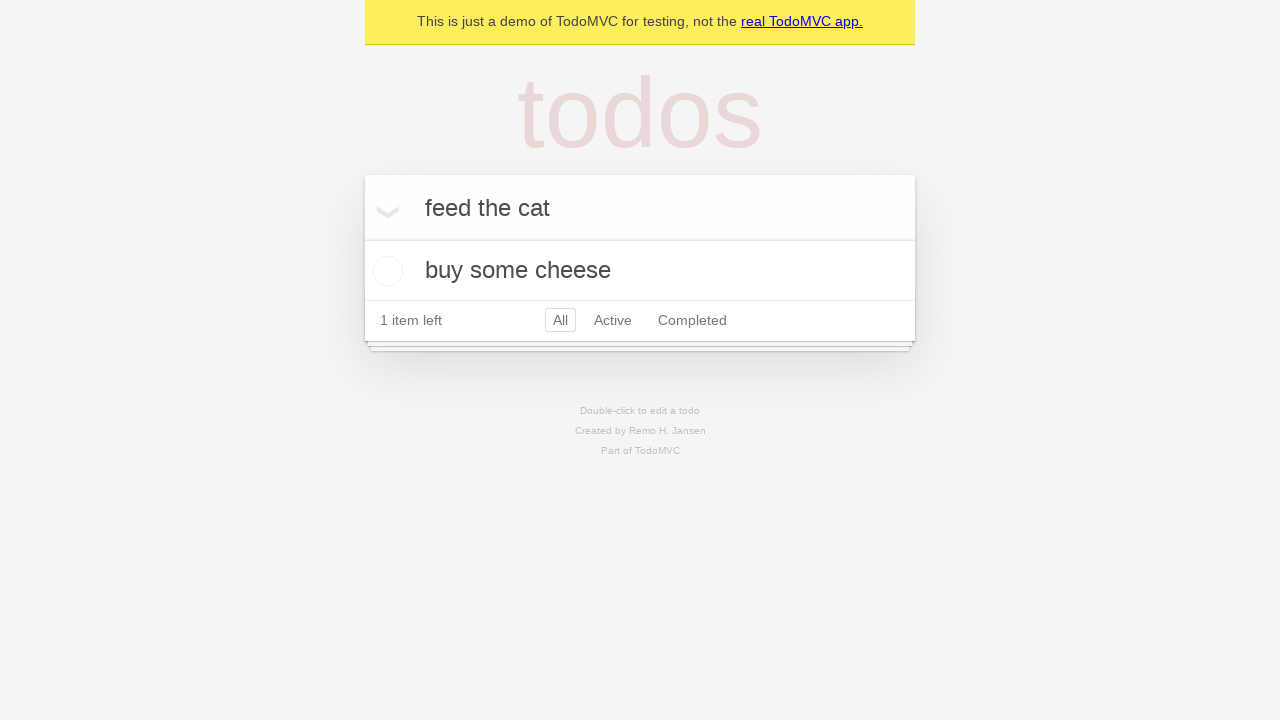

Pressed Enter to add todo item 'feed the cat' on internal:attr=[placeholder="What needs to be done?"i]
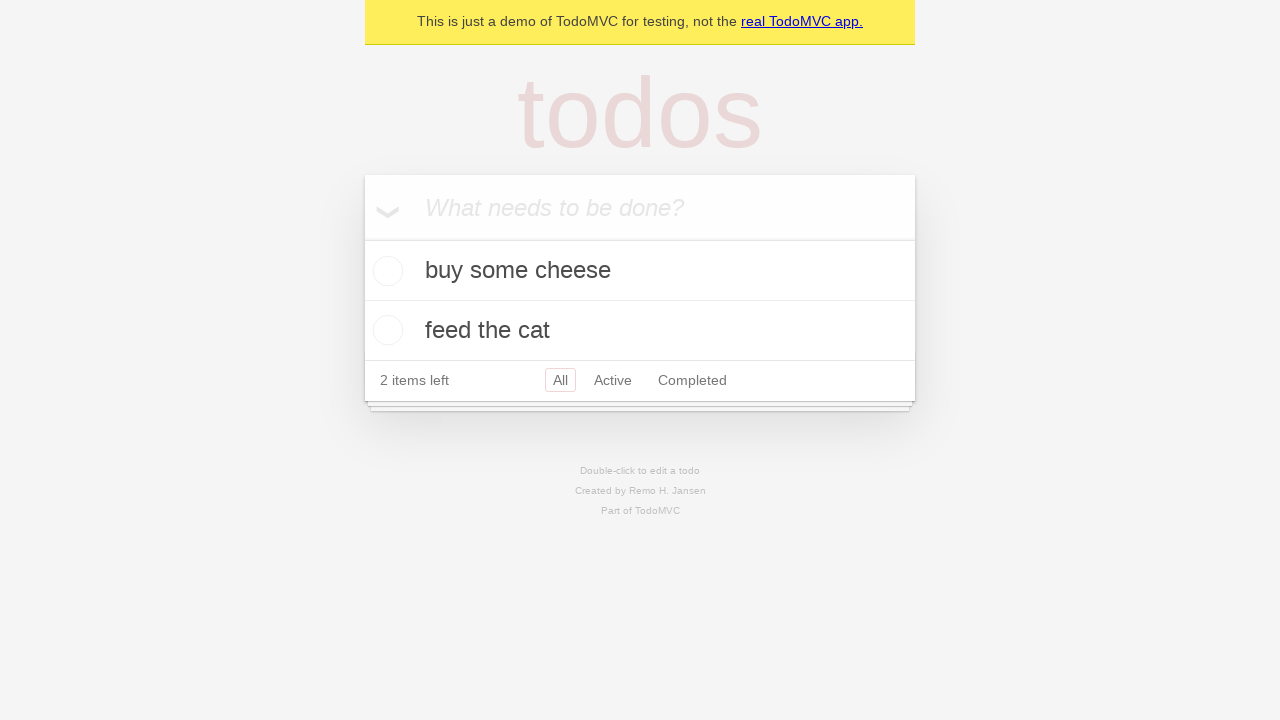

Filled todo input with 'book a doctors appointment' on internal:attr=[placeholder="What needs to be done?"i]
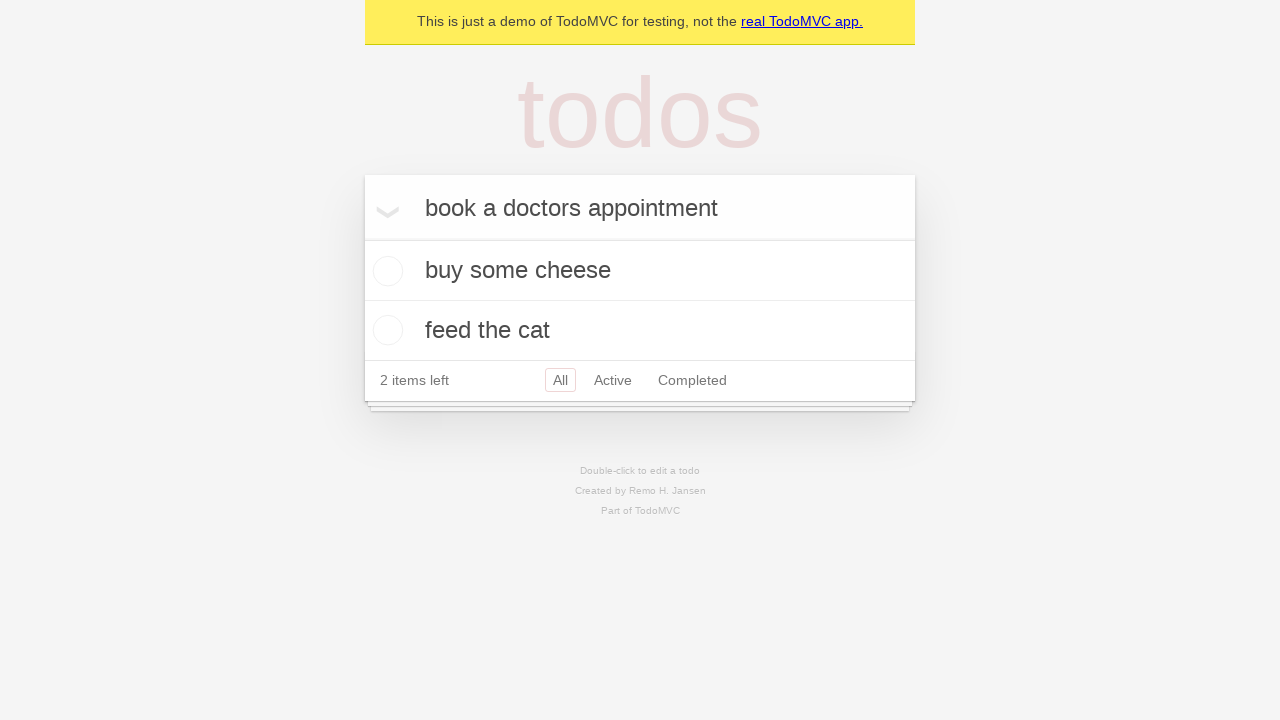

Pressed Enter to add todo item 'book a doctors appointment' on internal:attr=[placeholder="What needs to be done?"i]
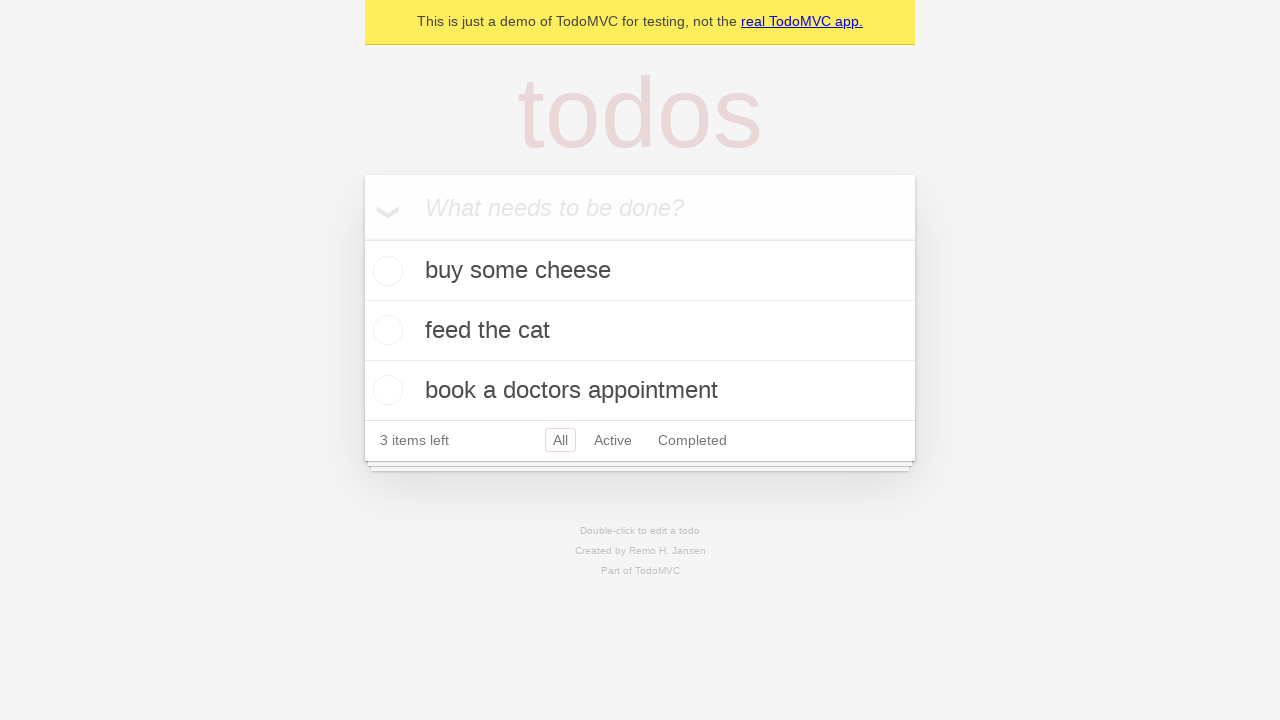

Verified all 3 todo items were added to the list
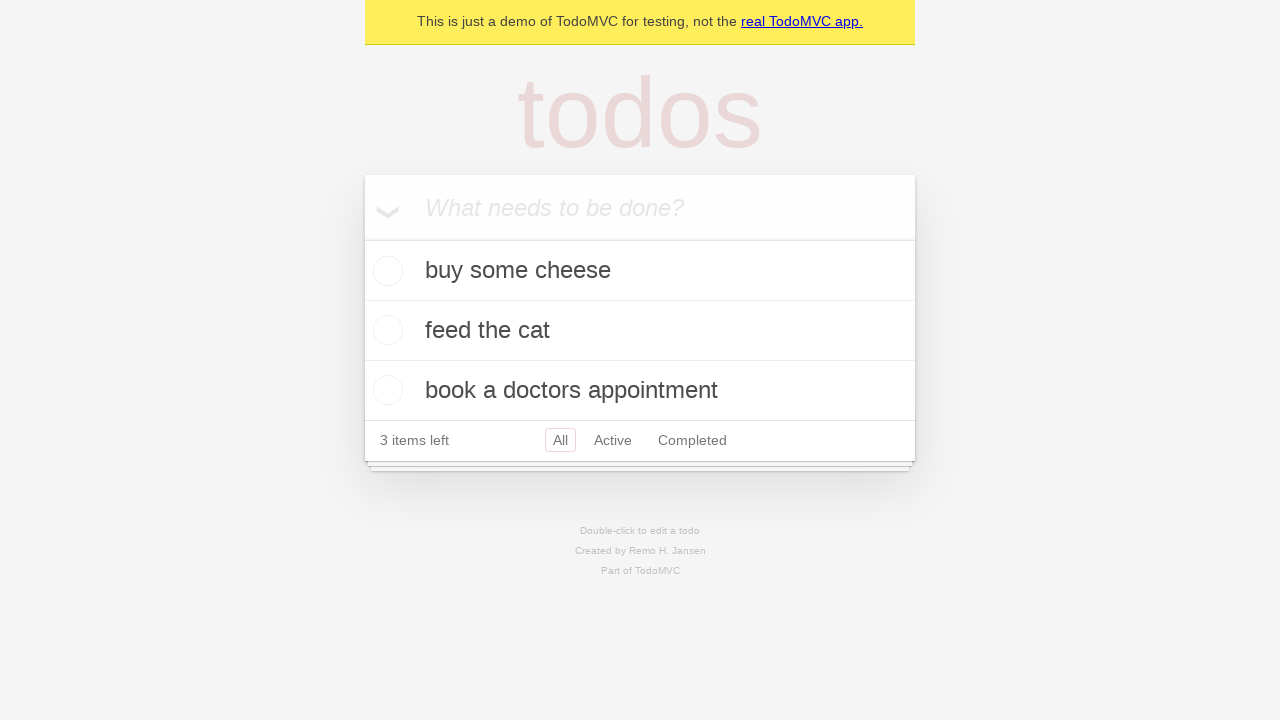

Verified the item count displays '3 items left'
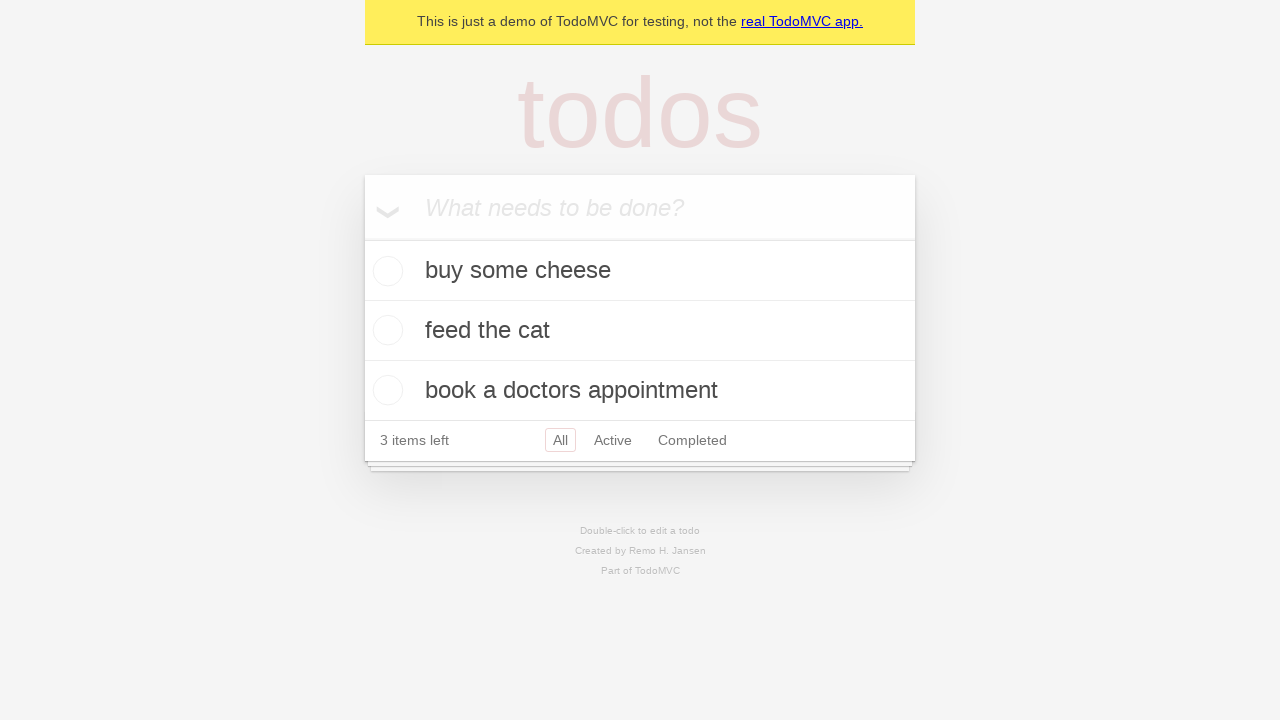

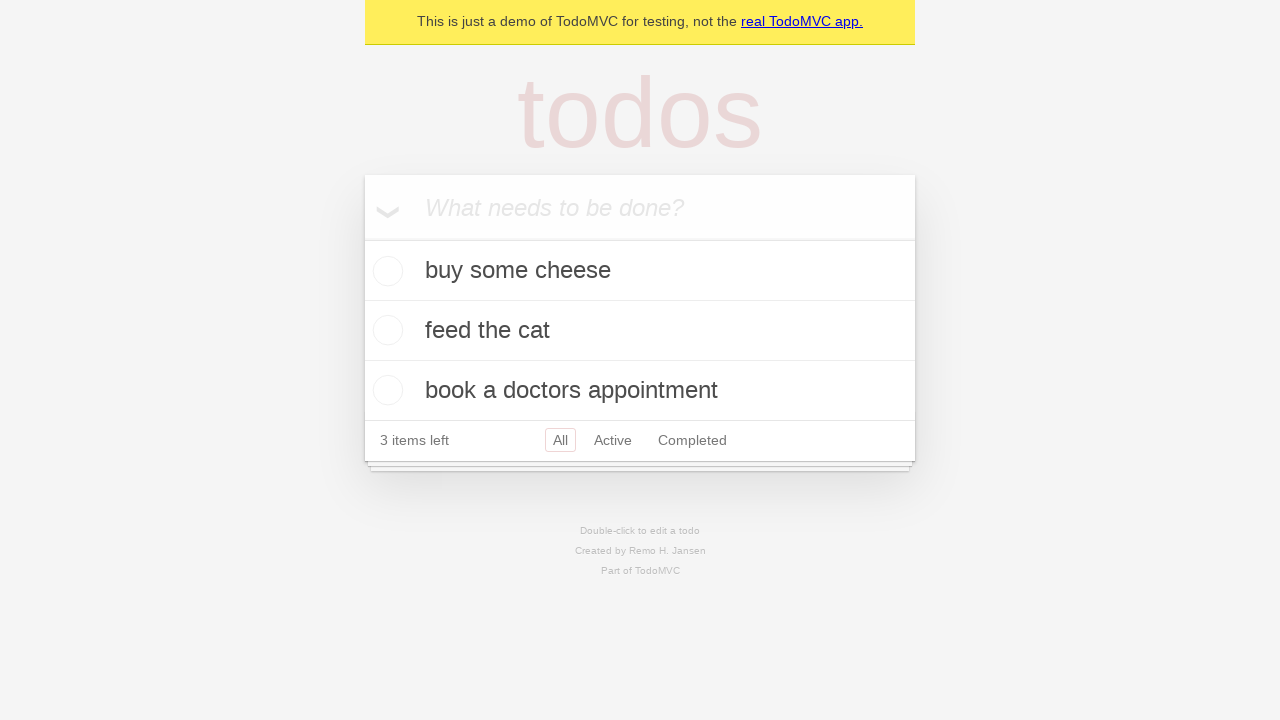